Verifies that an appropriate error message is displayed when a locked out user attempts to login

Starting URL: https://www.saucedemo.com/

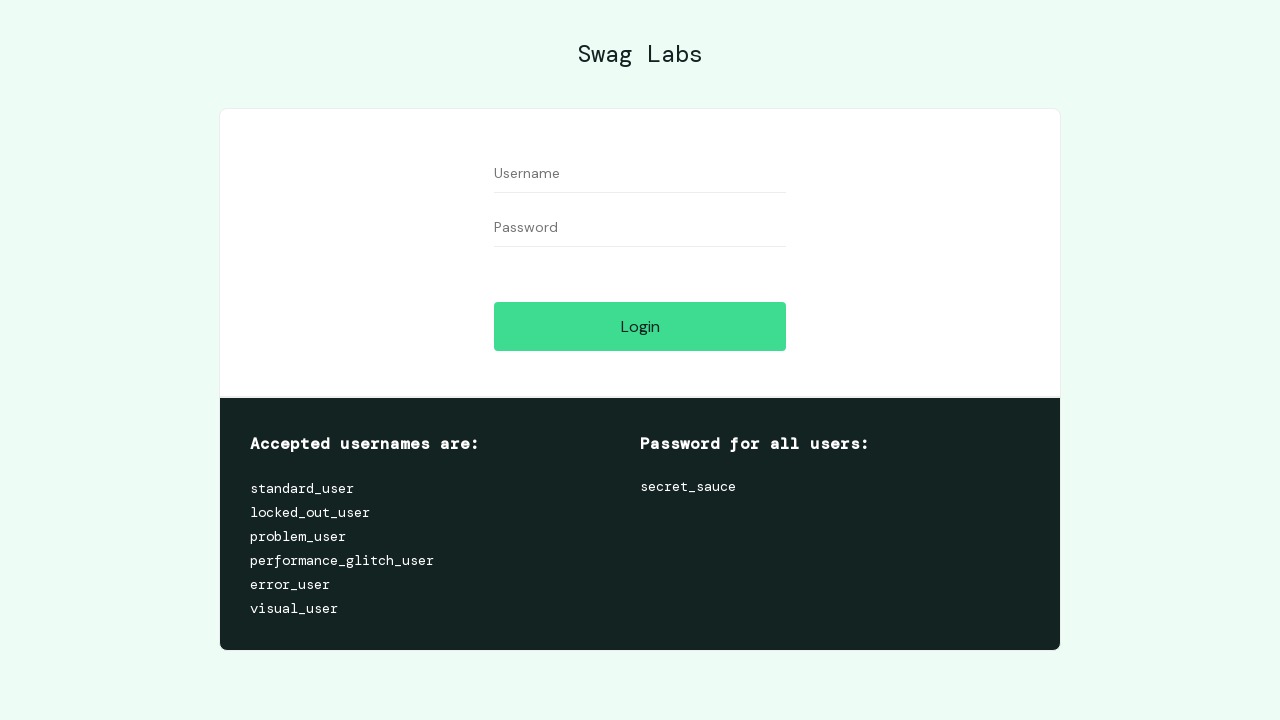

Filled username field with 'locked_out_user' on input[name='user-name']
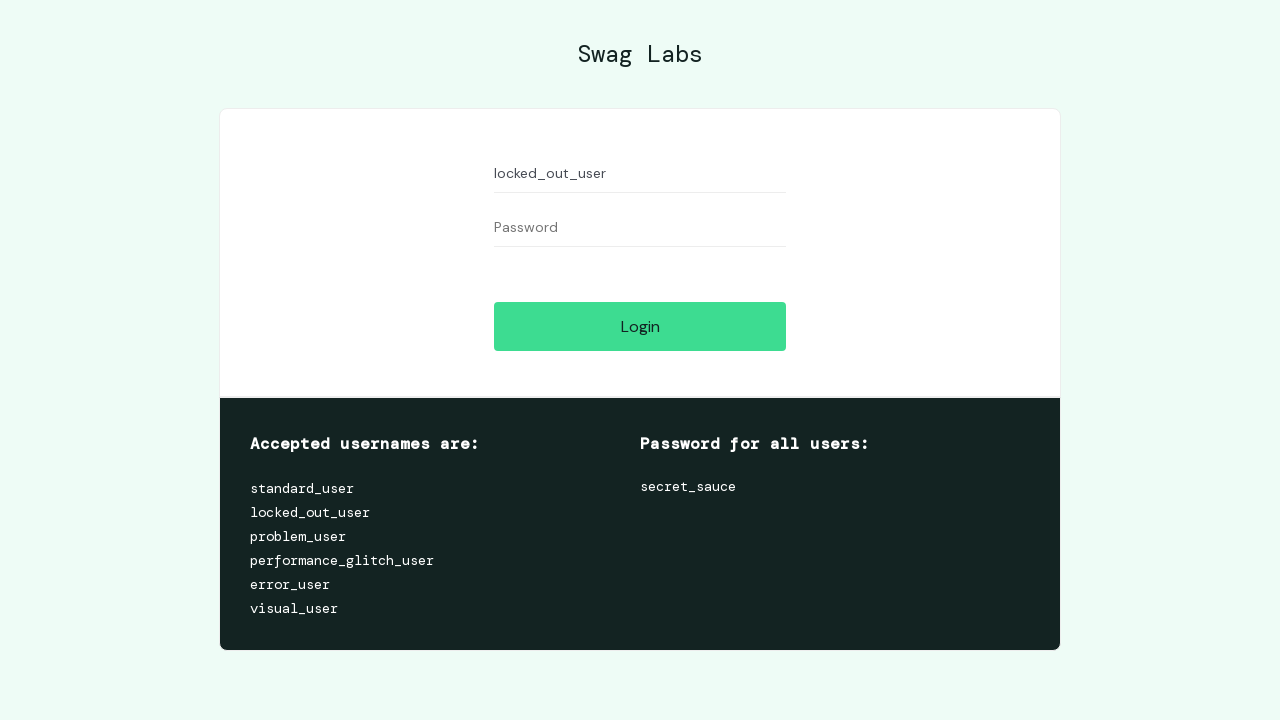

Filled password field with 'secret_sauce' on input[name='password']
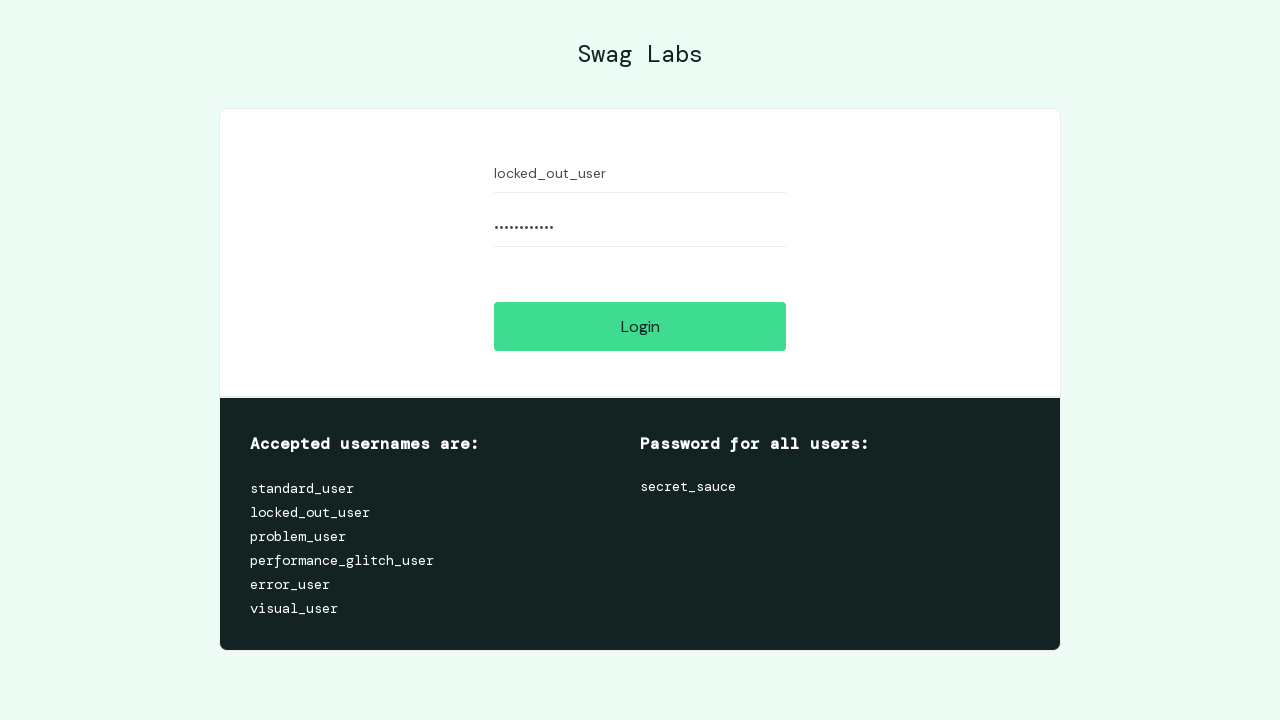

Clicked login button at (640, 326) on #login-button
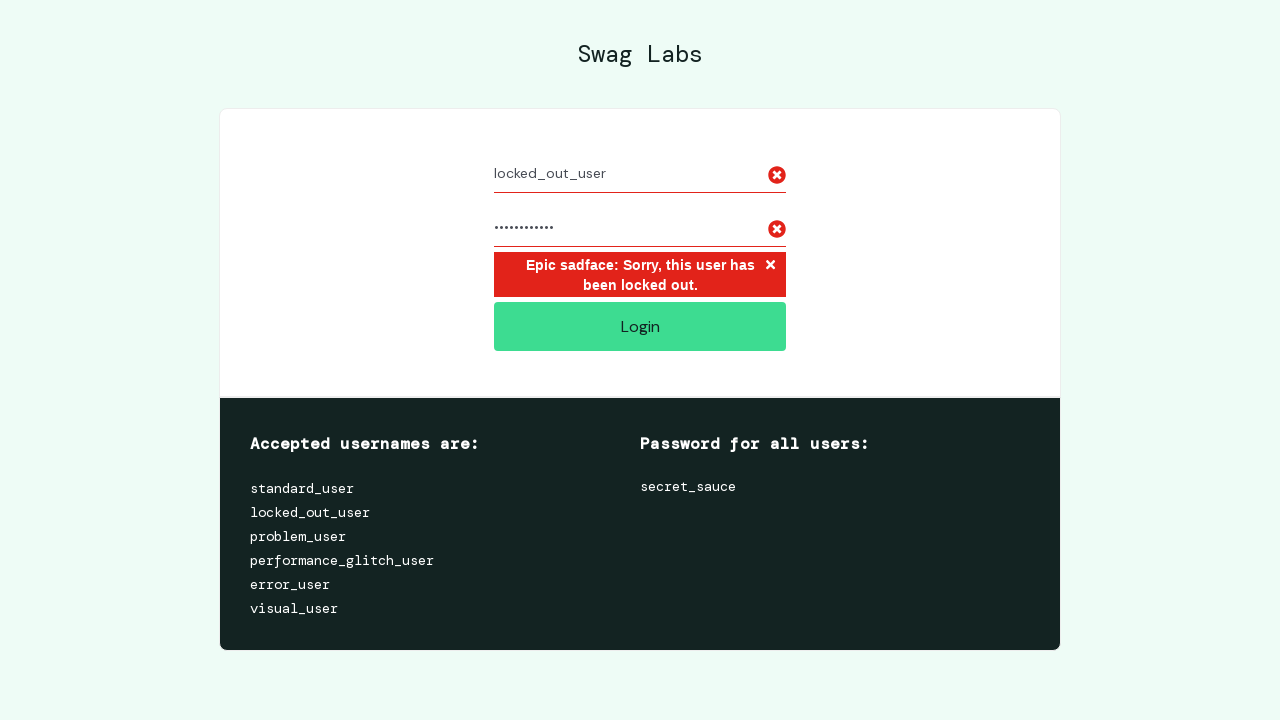

Retrieved error message text from page
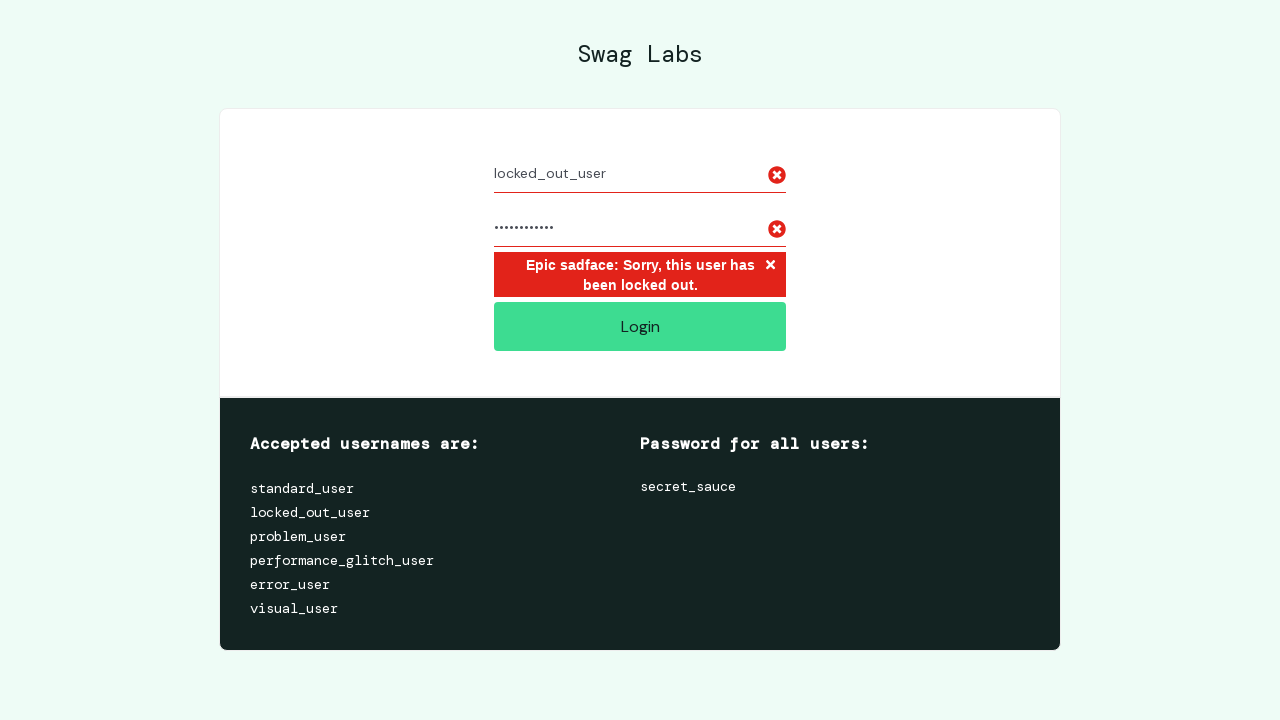

Verified that locked out user error message is displayed correctly
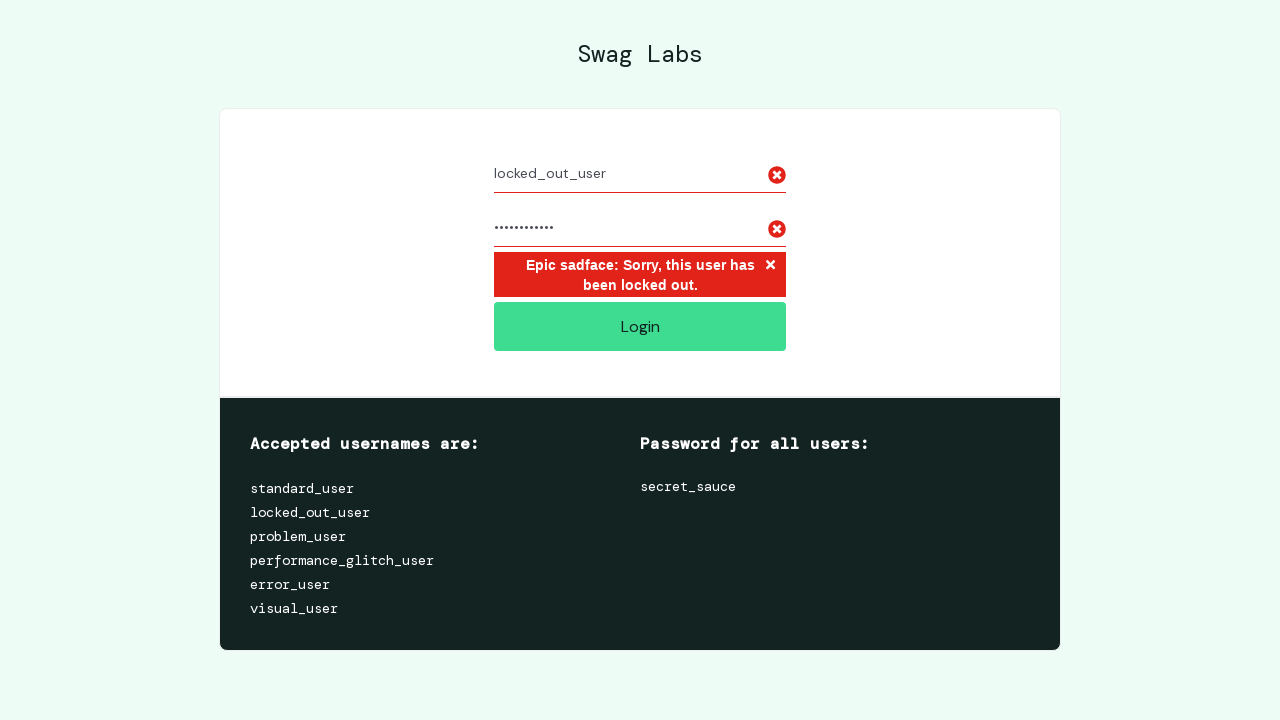

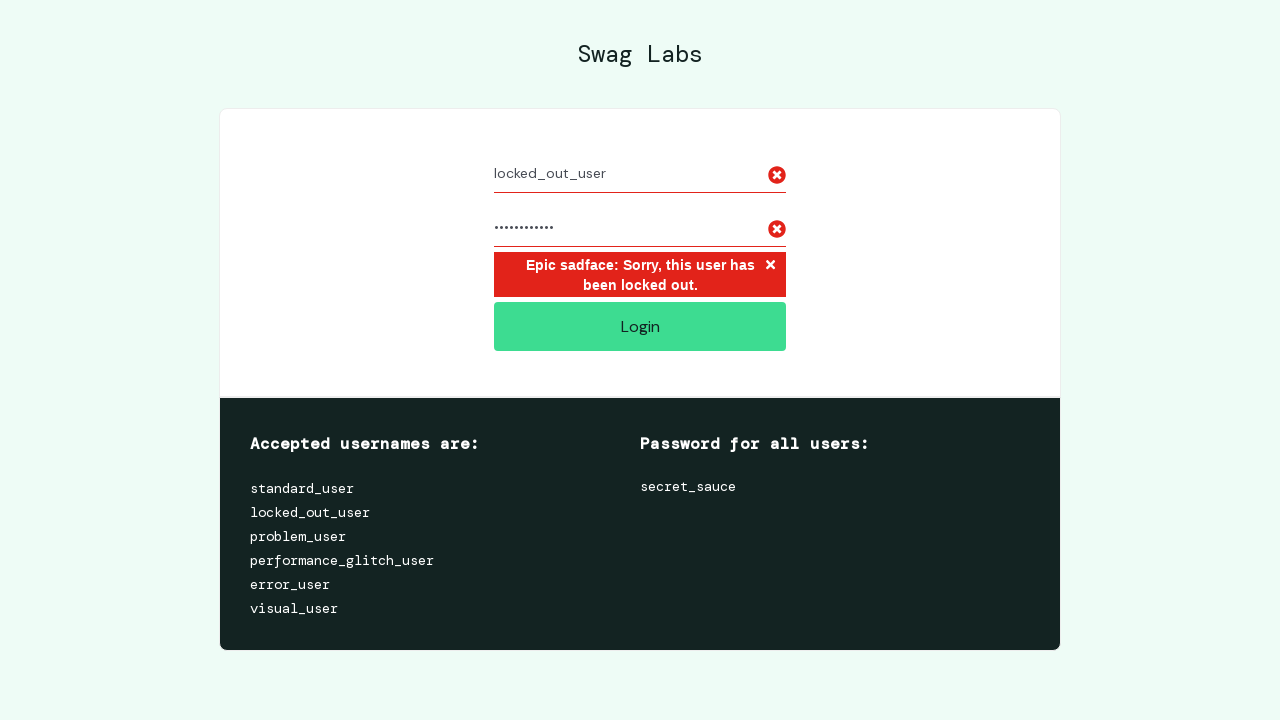